Tests the text box functionality on DemoQA by entering text into a form control input field

Starting URL: https://demoqa.com/text-box

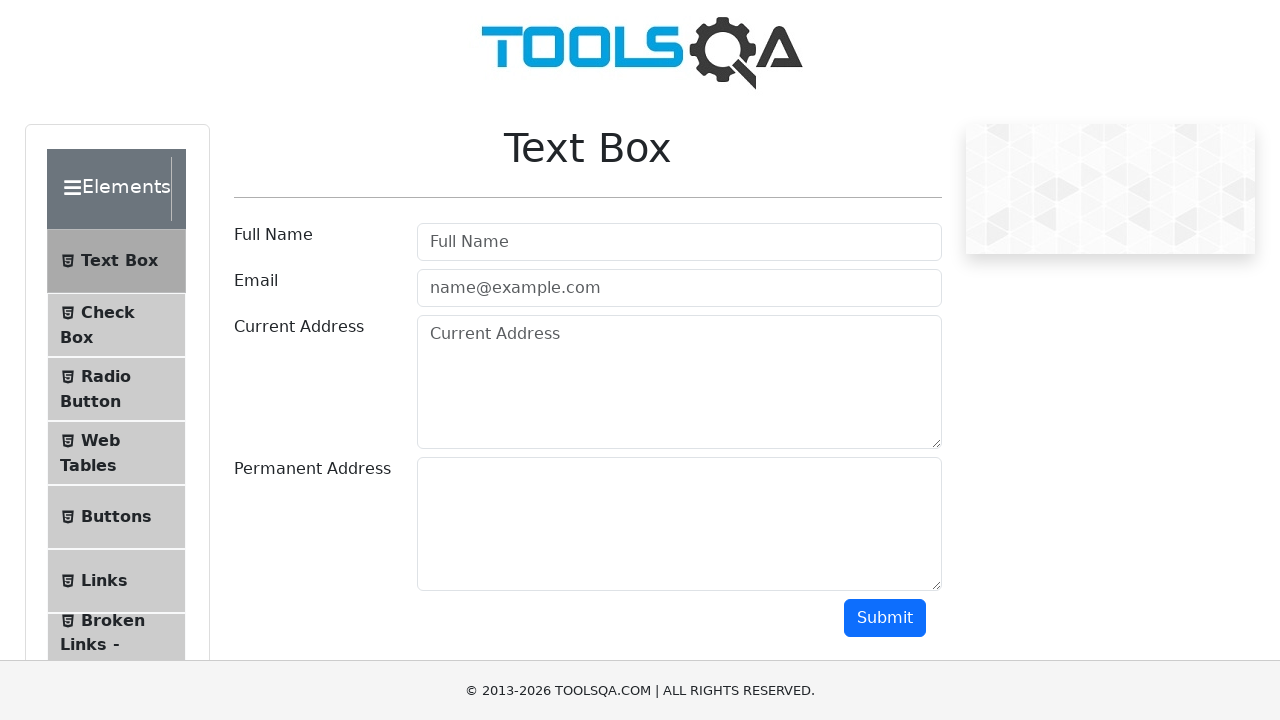

Filled text box with 'John Smith' on .form-control
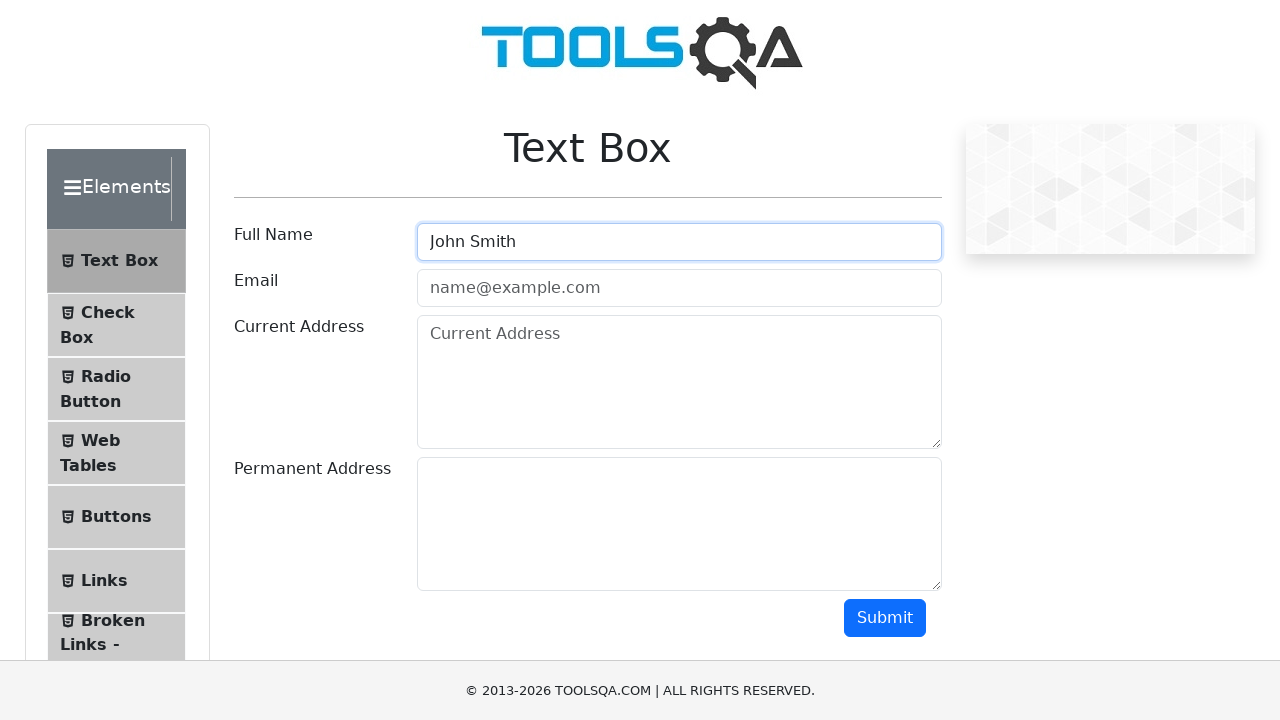

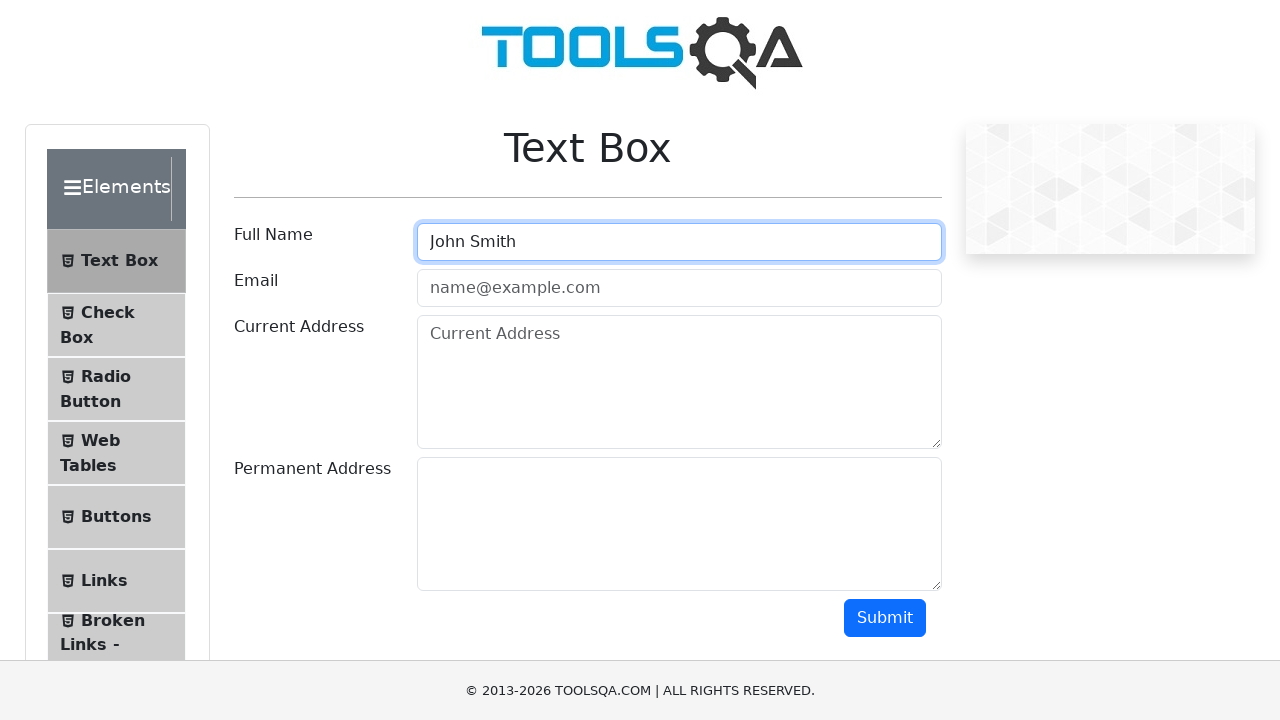